Tests modern modal/alert functionality by clicking a button to trigger a modal, reading its content, and closing it using the close button.

Starting URL: https://letcode.in/alert

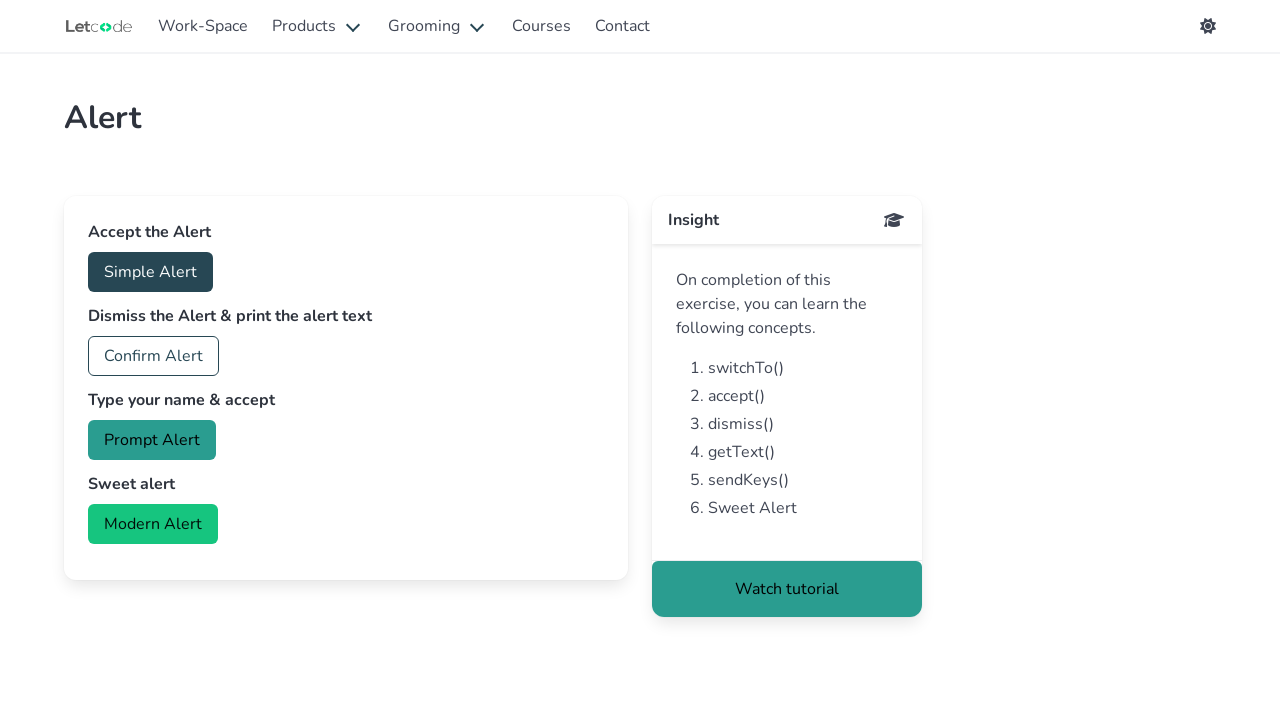

Clicked modern alert button to trigger modal at (153, 524) on #modern
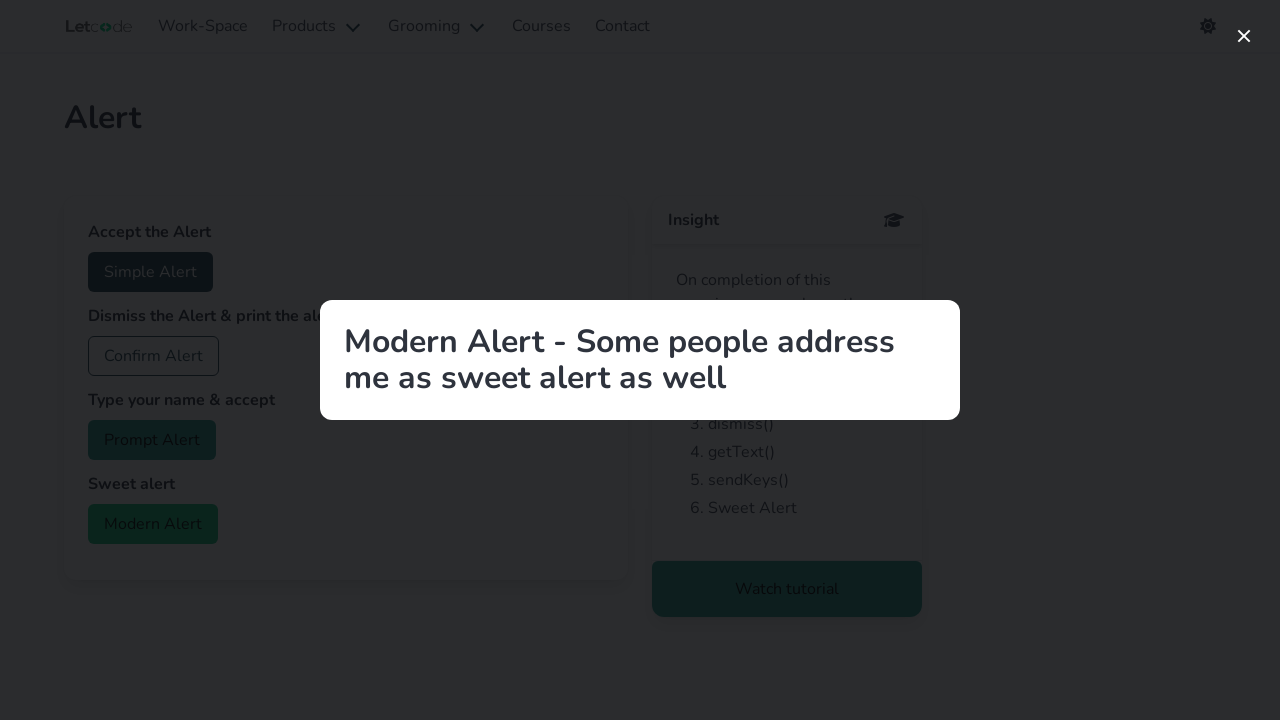

Modal title appeared
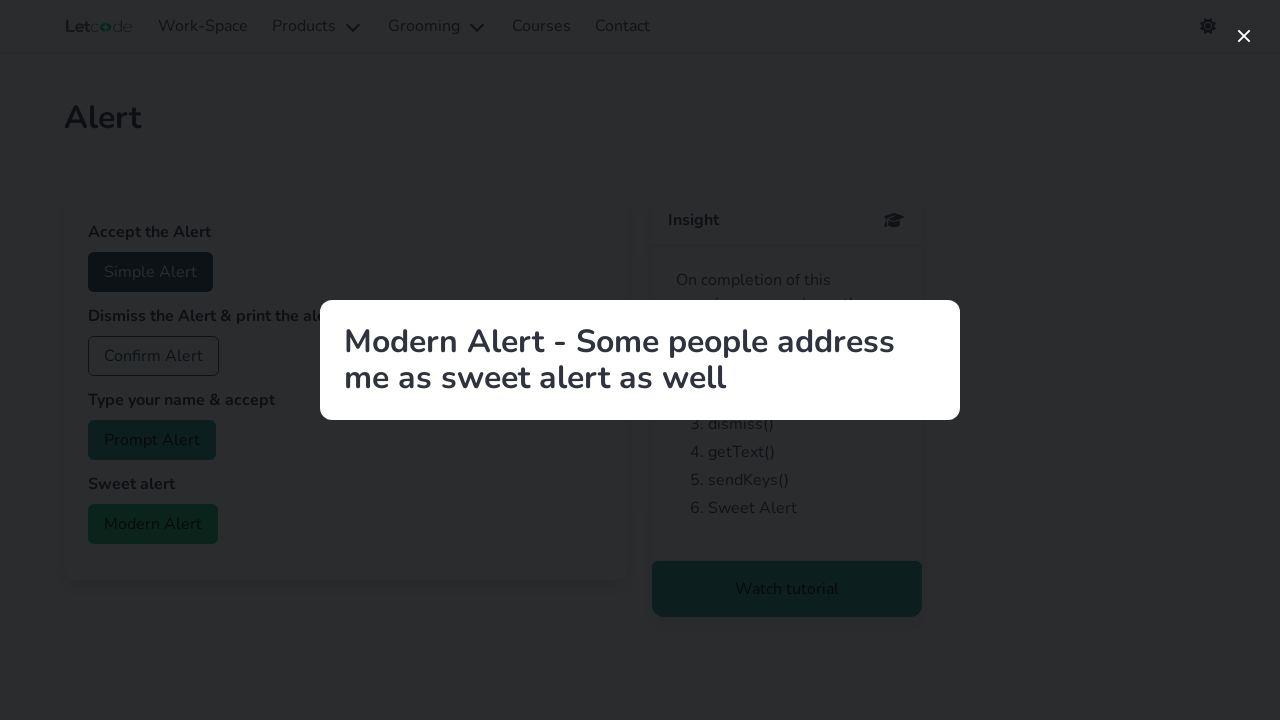

Clicked close button to dismiss modal at (1244, 36) on button.modal-close.is-large
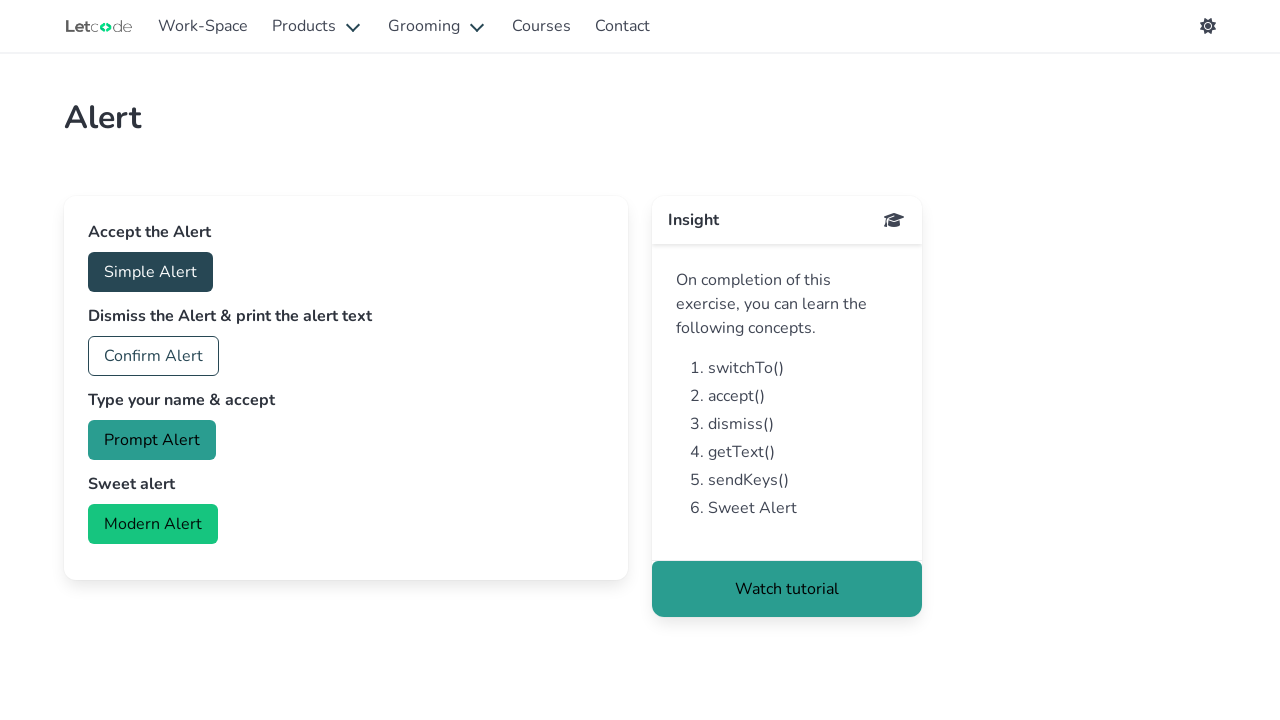

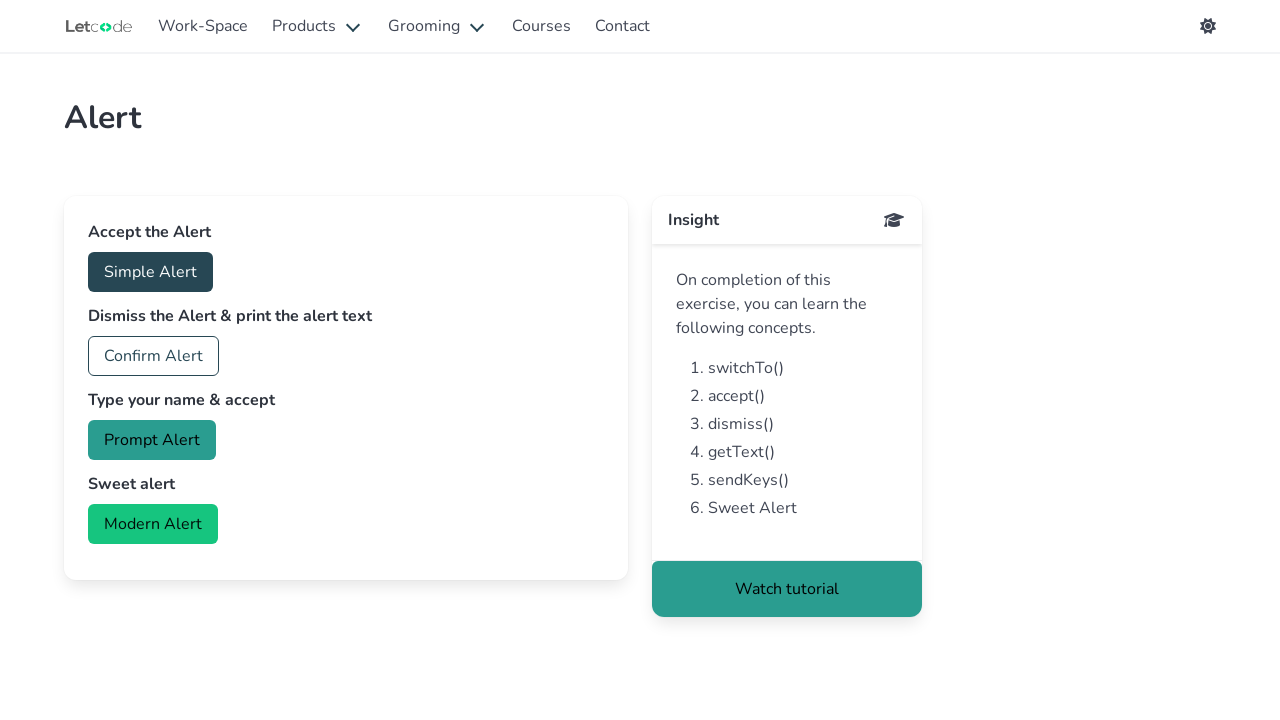